Tests working with multiple browser windows by storing the original window handle, clicking a link to open a new window, then switching between windows using stored handles for more reliable cross-browser behavior.

Starting URL: https://the-internet.herokuapp.com/windows

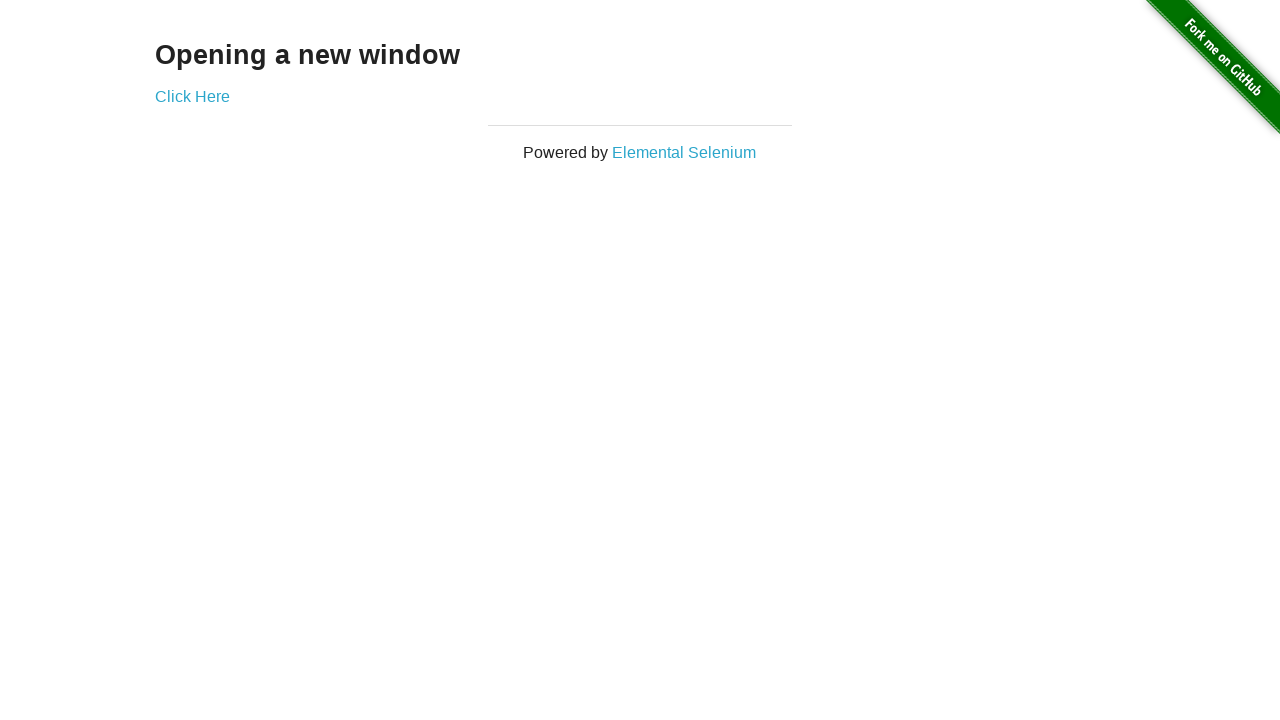

Clicked link to open new window at (192, 96) on .example a
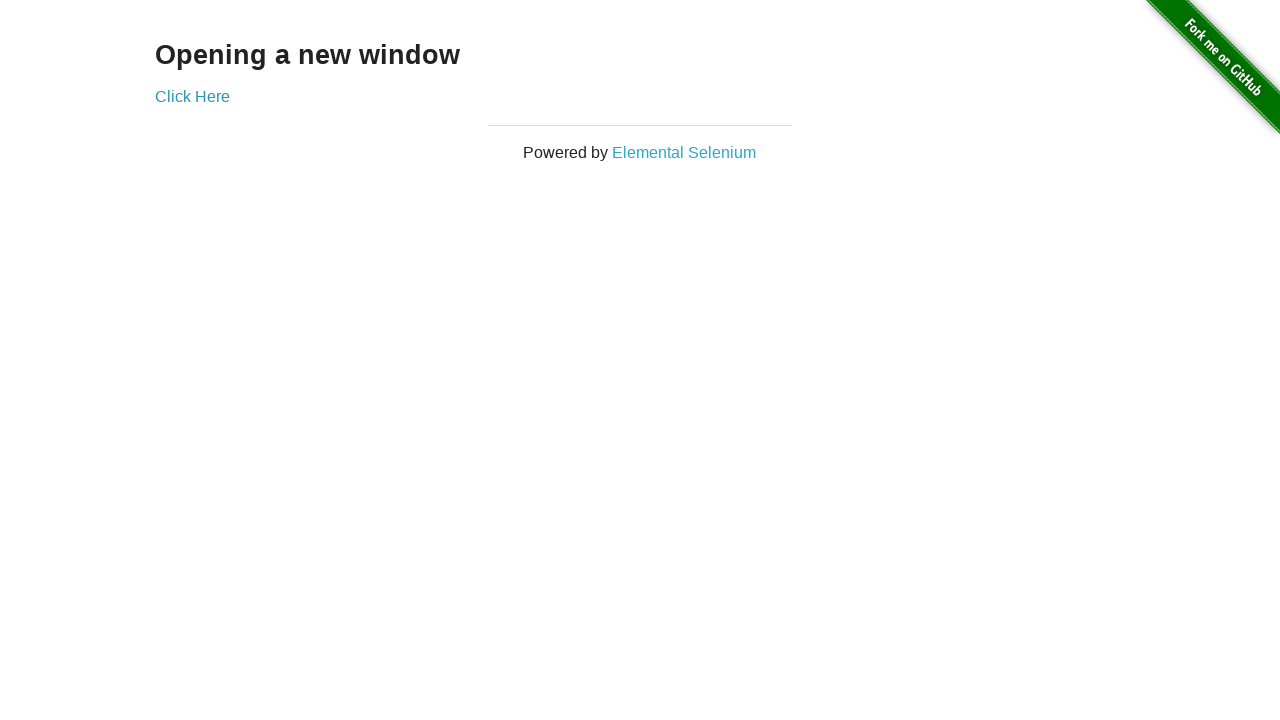

Captured new window handle
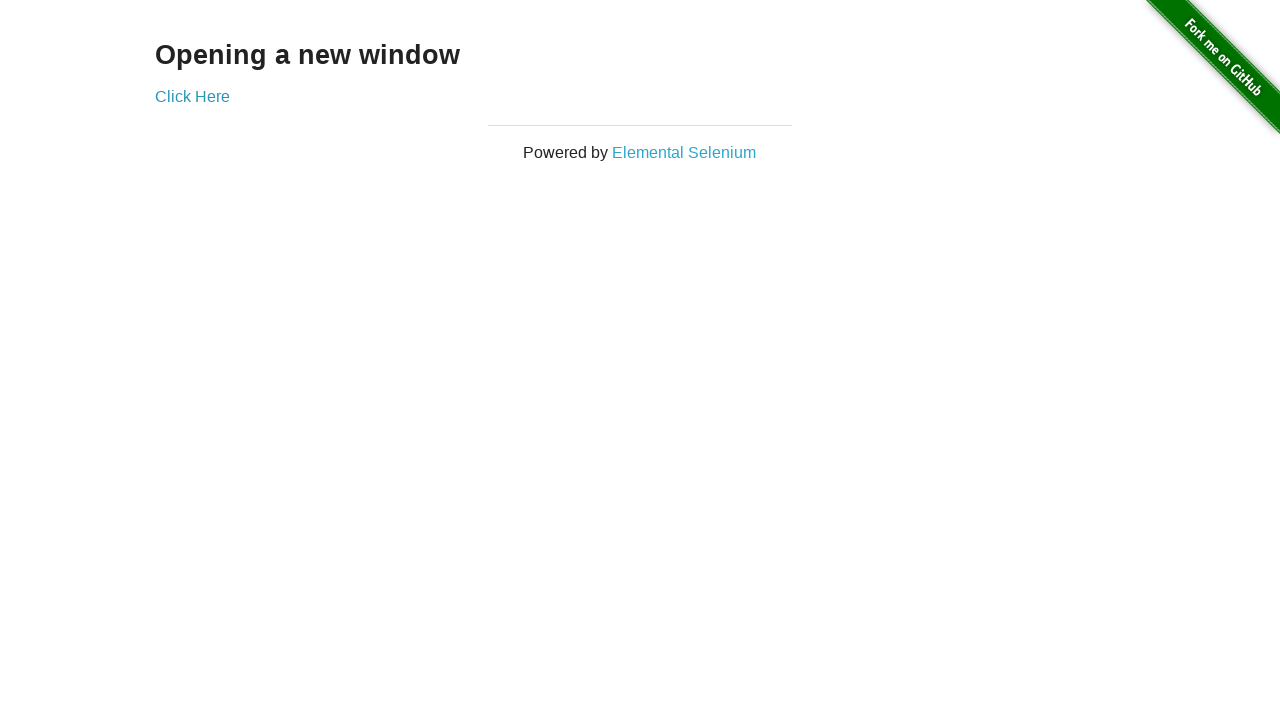

New window loaded
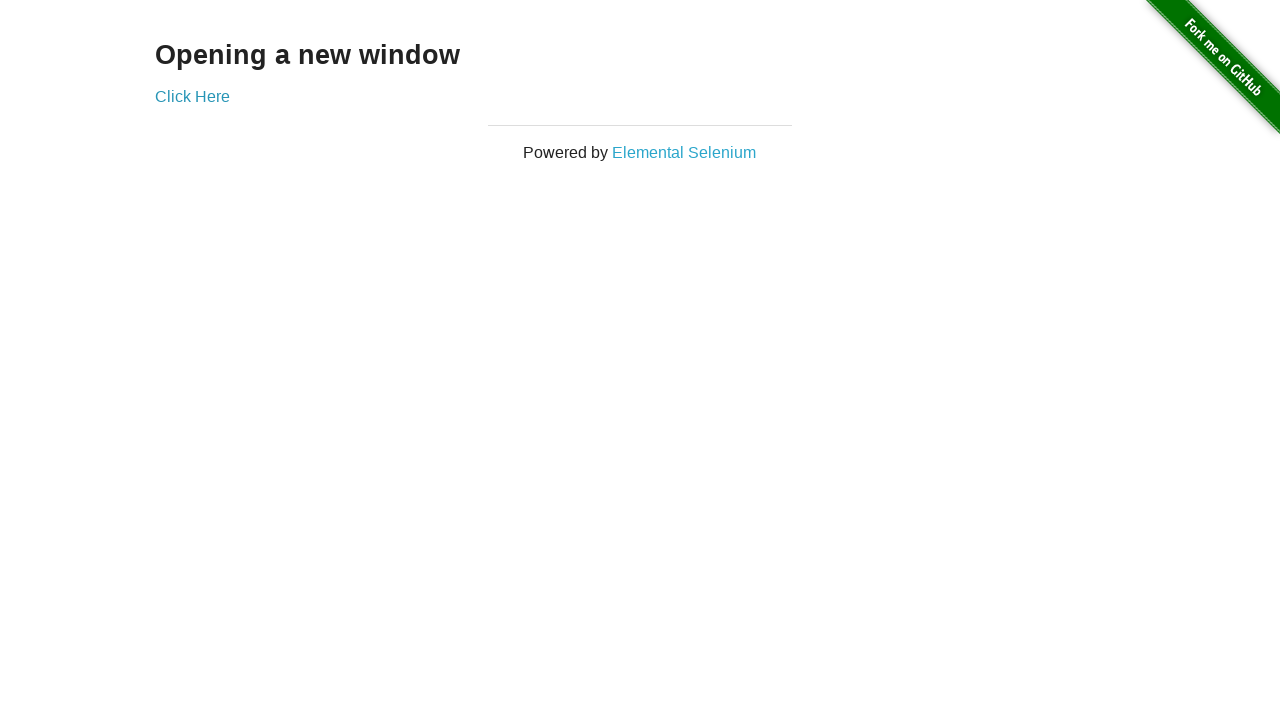

Verified original window title is 'The Internet'
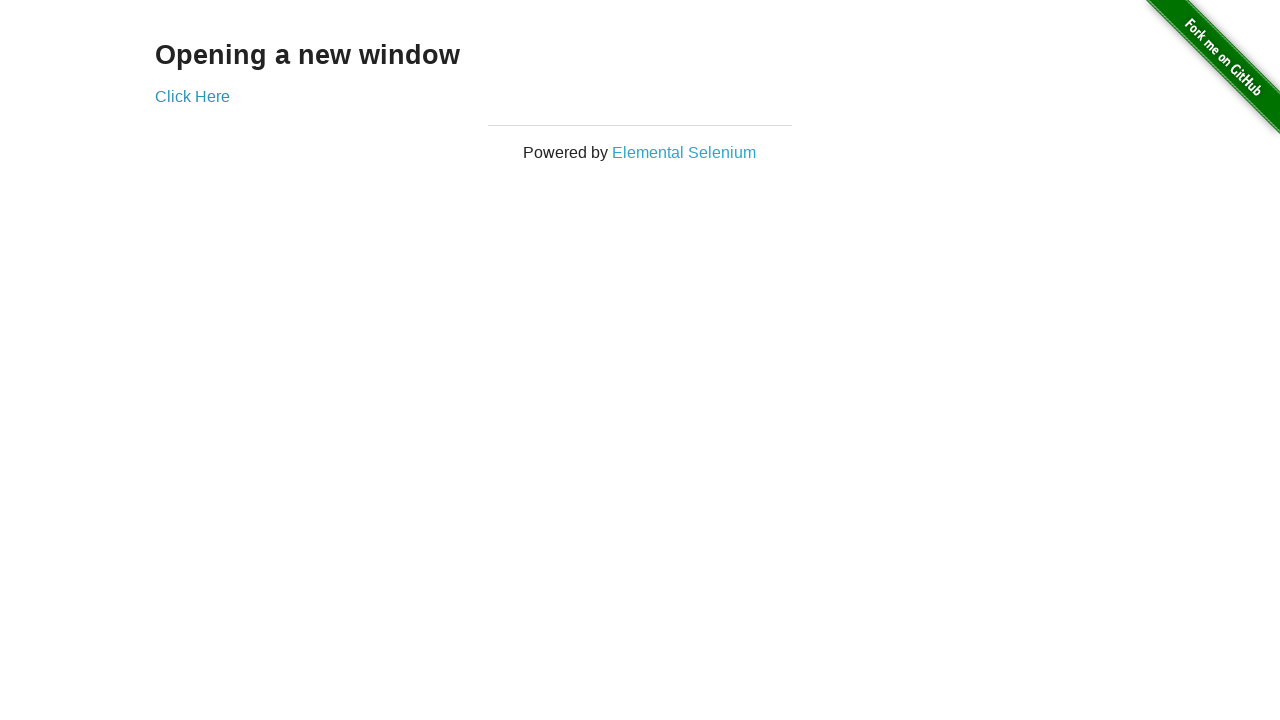

Verified new window title is 'New Window'
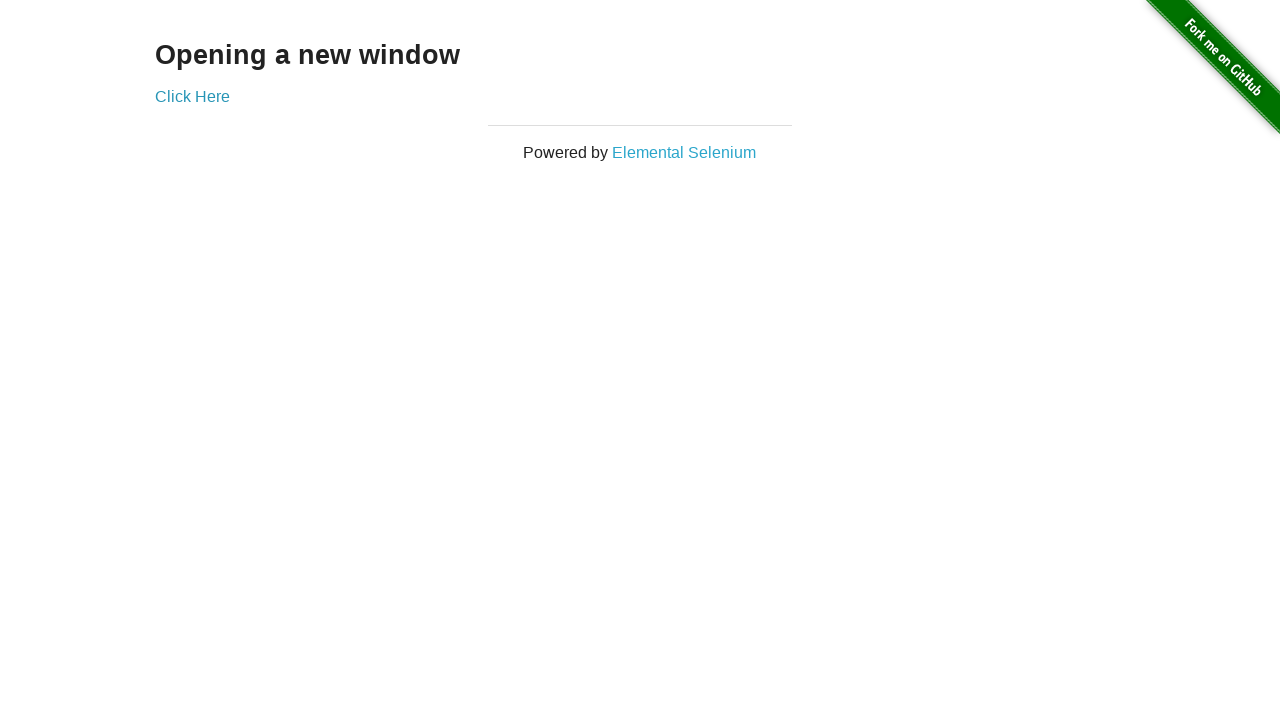

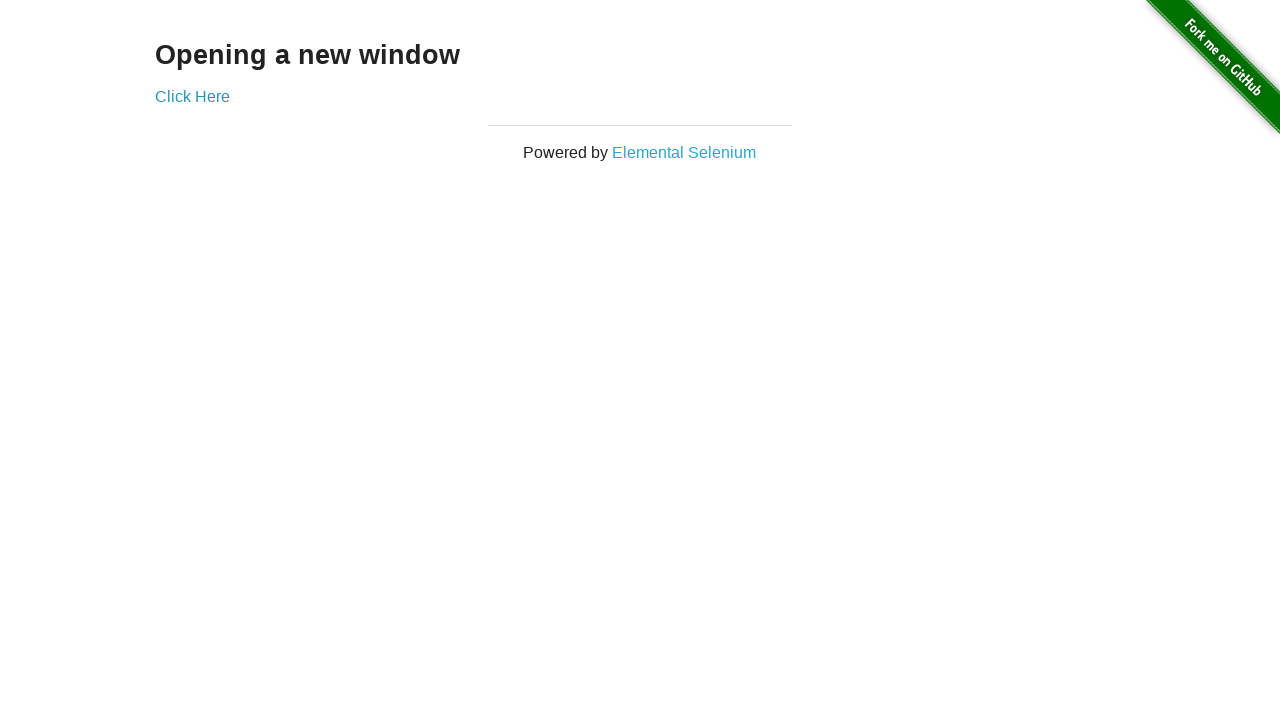